Tests JavaScript alert handling by clicking alert button, accepting the alert, and verifying the result message

Starting URL: http://practice.cydeo.com/javascript_alerts

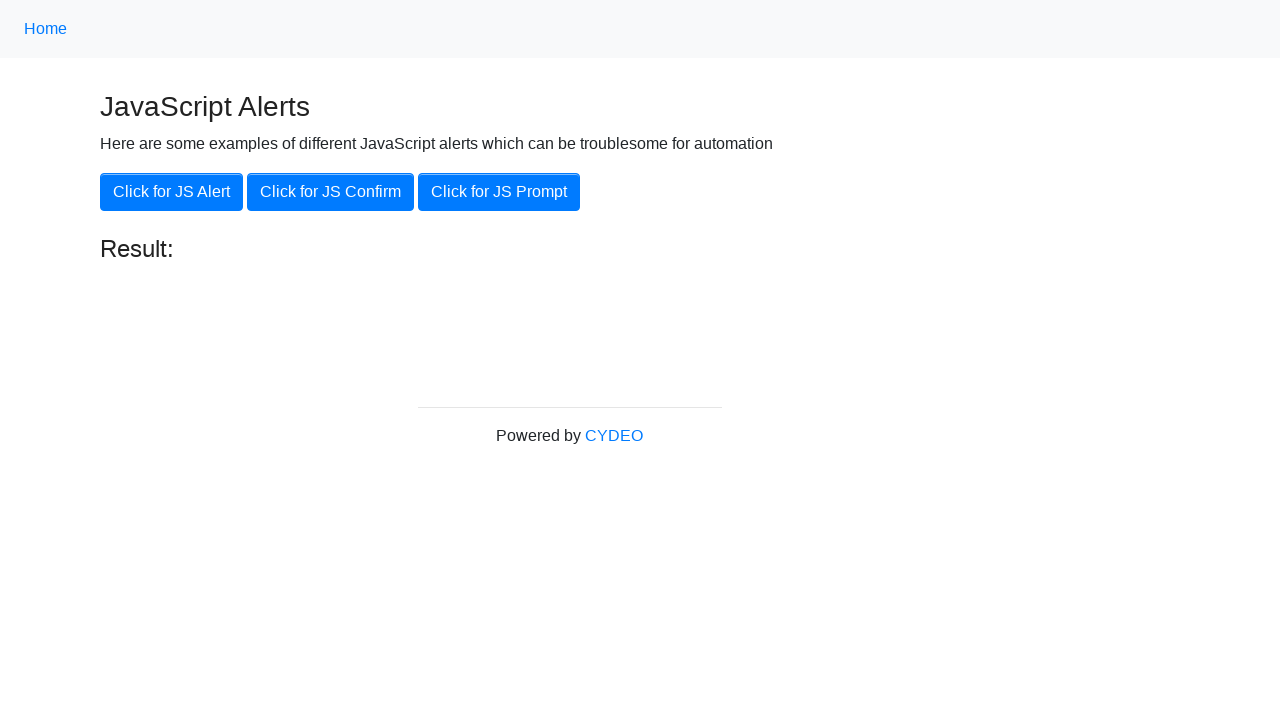

Clicked 'Click for JS Alert' button at (172, 192) on button:has-text('Click for JS Alert')
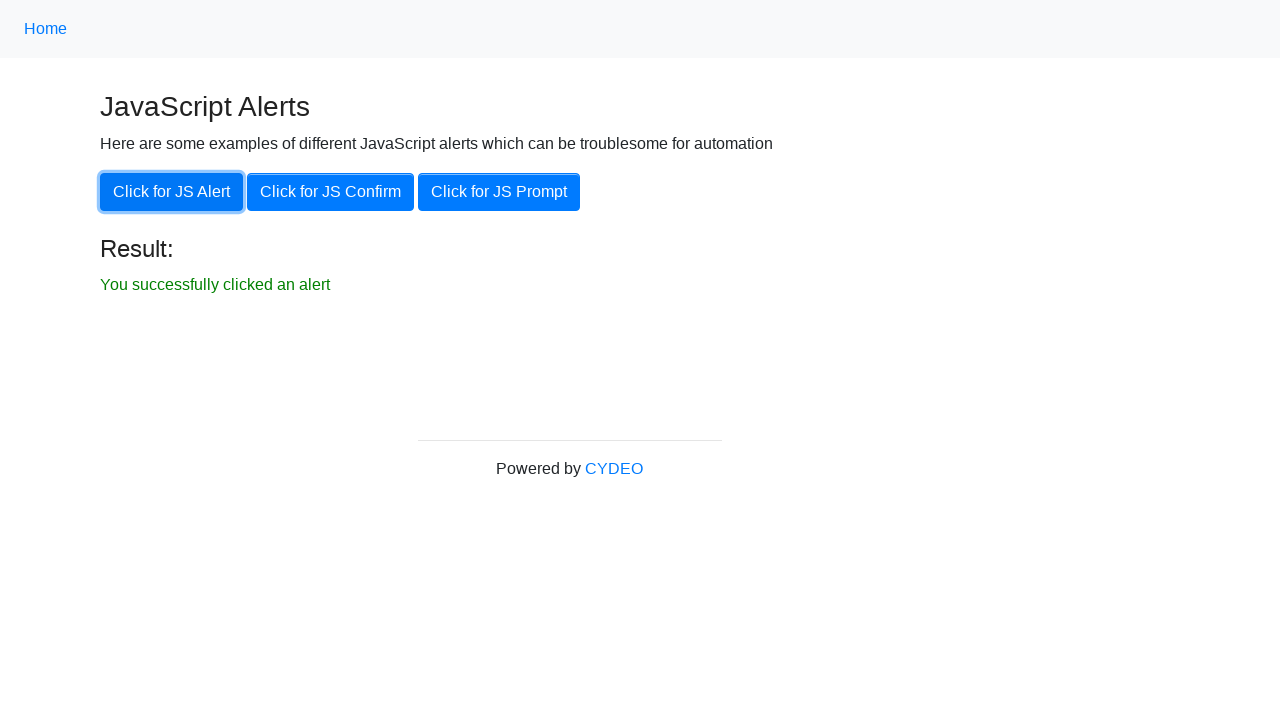

Set up dialog handler to accept alerts
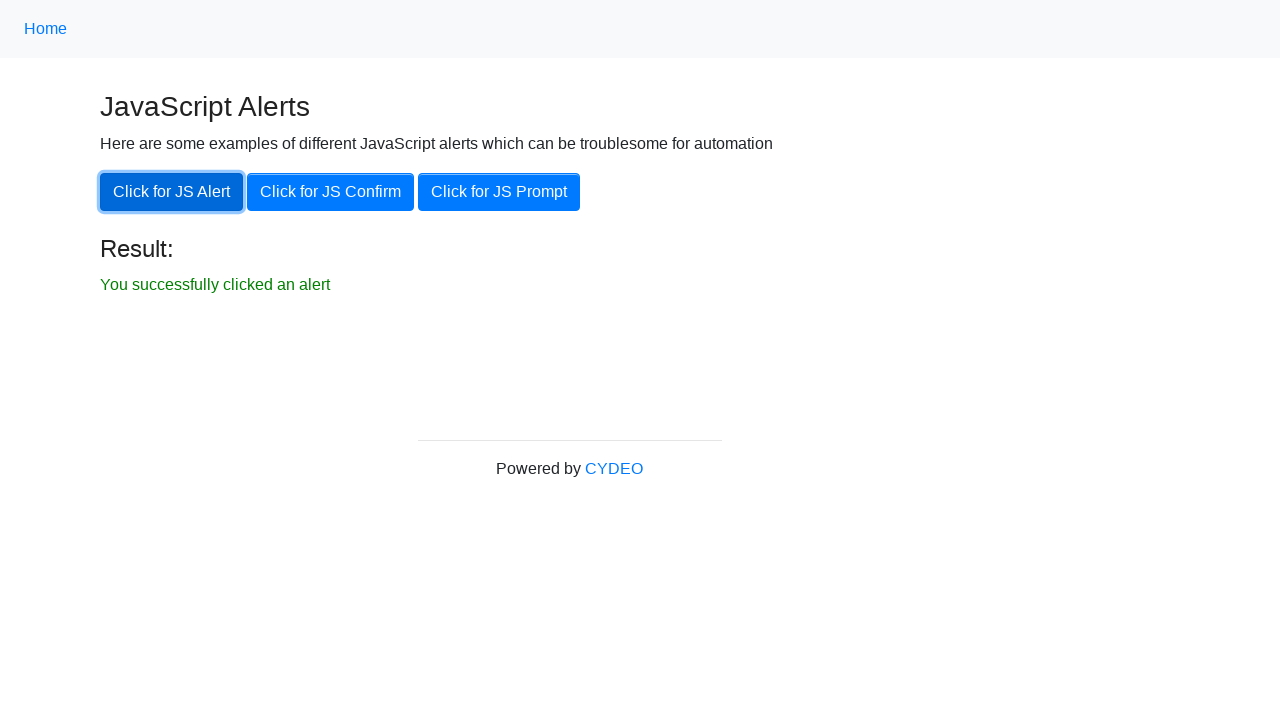

Clicked 'Click for JS Alert' button and accepted the alert at (172, 192) on button:has-text('Click for JS Alert')
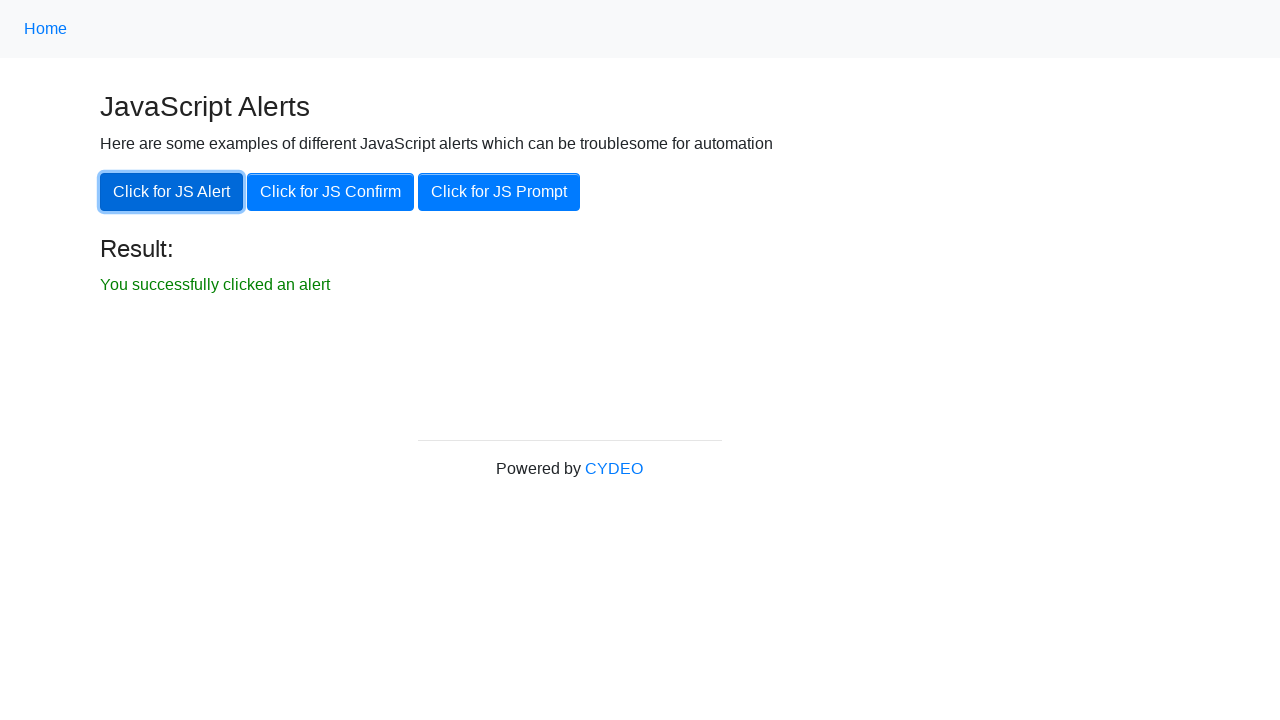

Result message element appeared
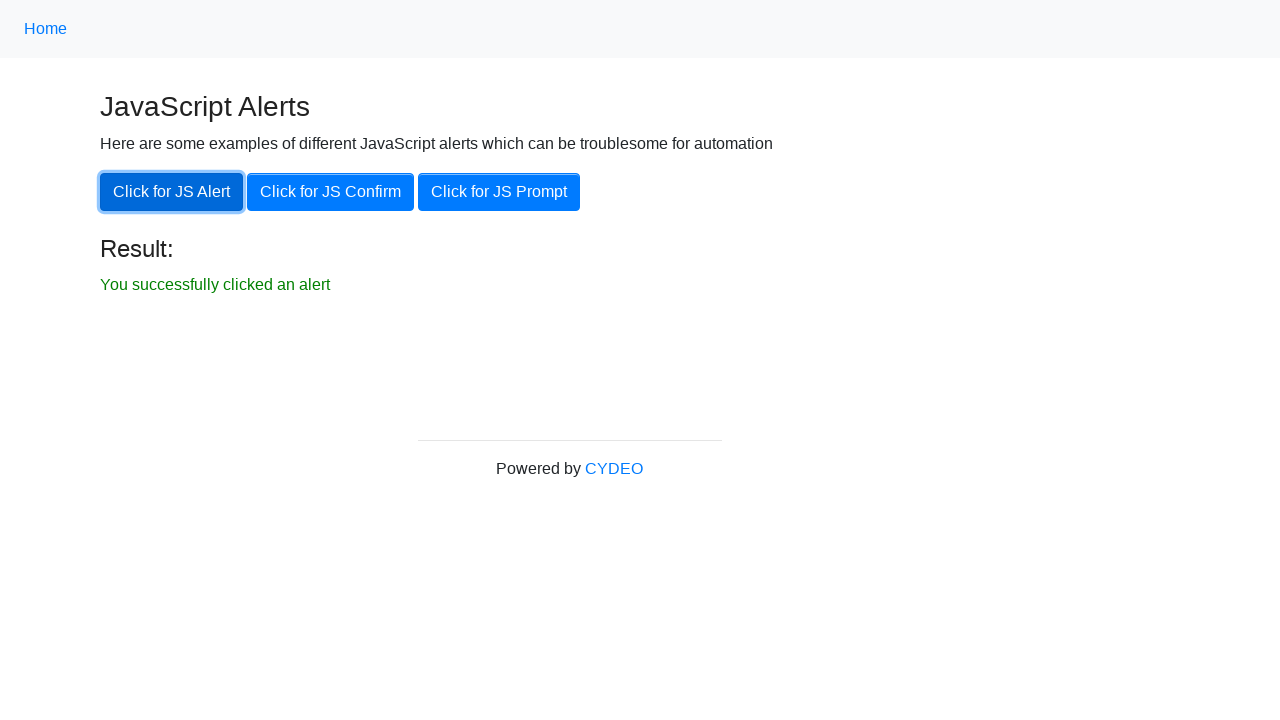

Verified result message: 'You successfully clicked an alert'
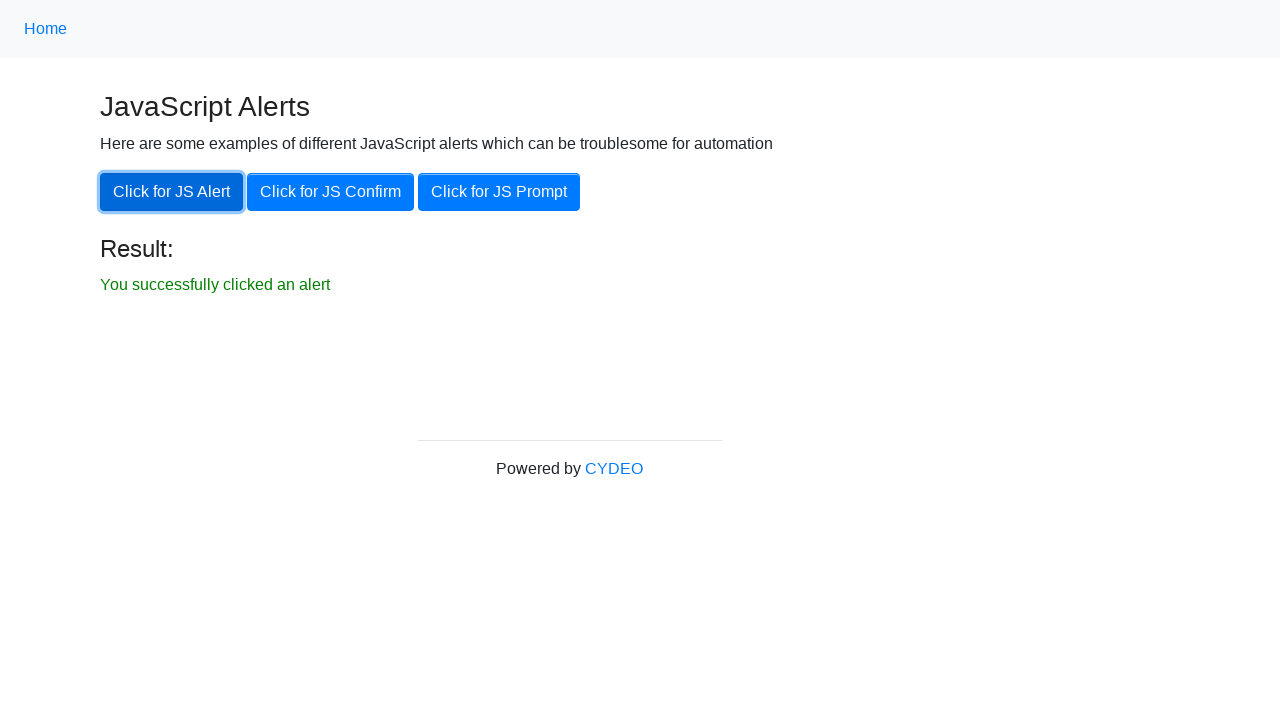

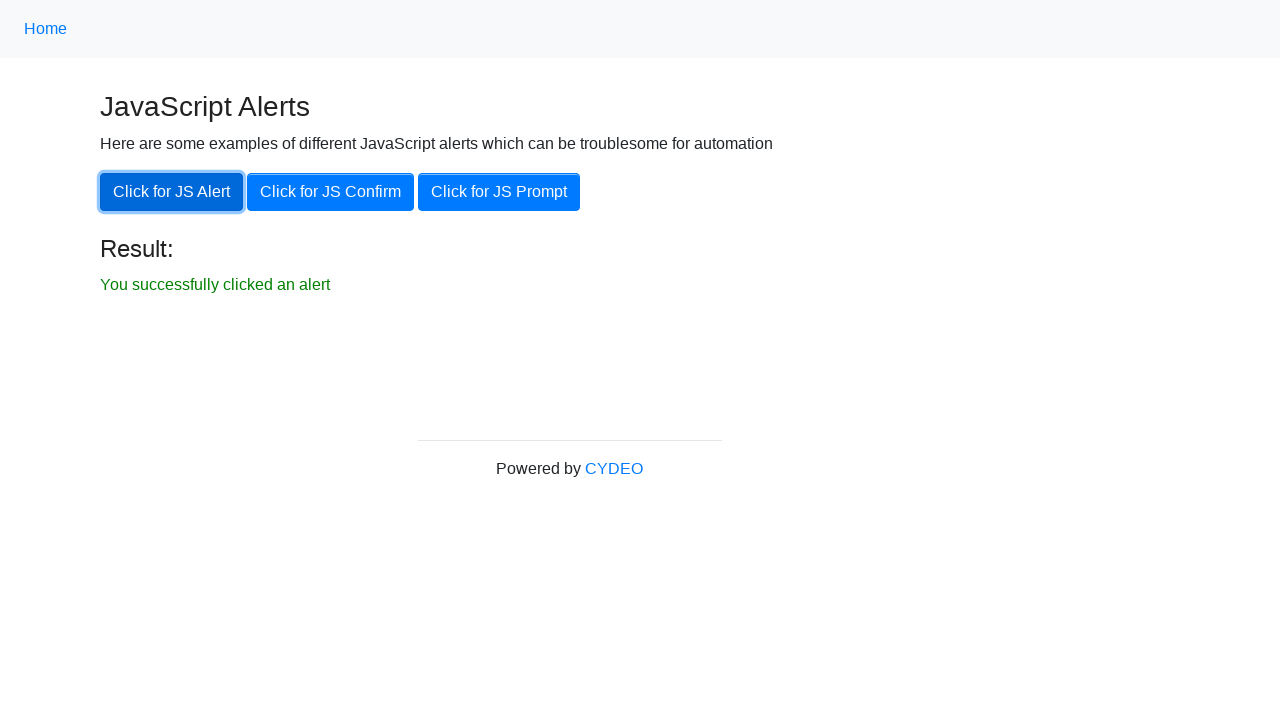